Tests checkbox interactions by checking Apple checkbox first, then conditionally checking Microsoft and Tesla checkboxes based on Apple's checked state.

Starting URL: https://techglobal-training.com/frontend

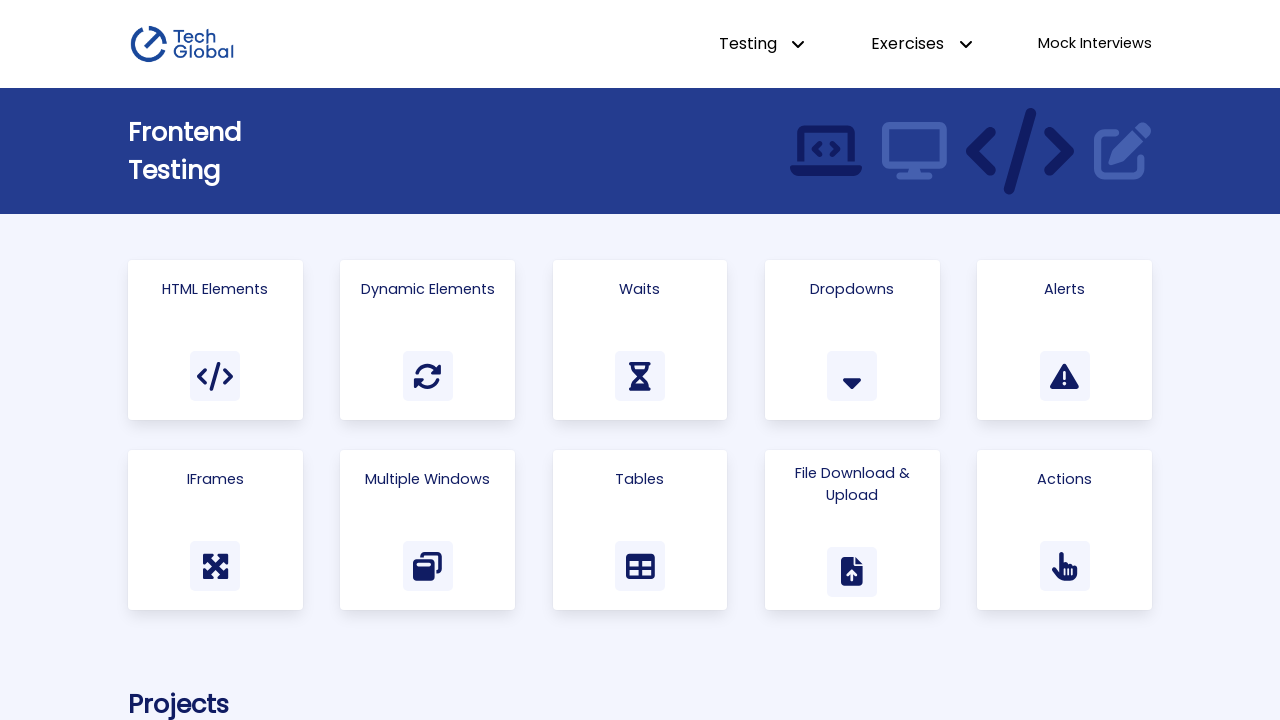

Clicked on 'Html Elements' link at (215, 340) on a:has-text('Html Elements')
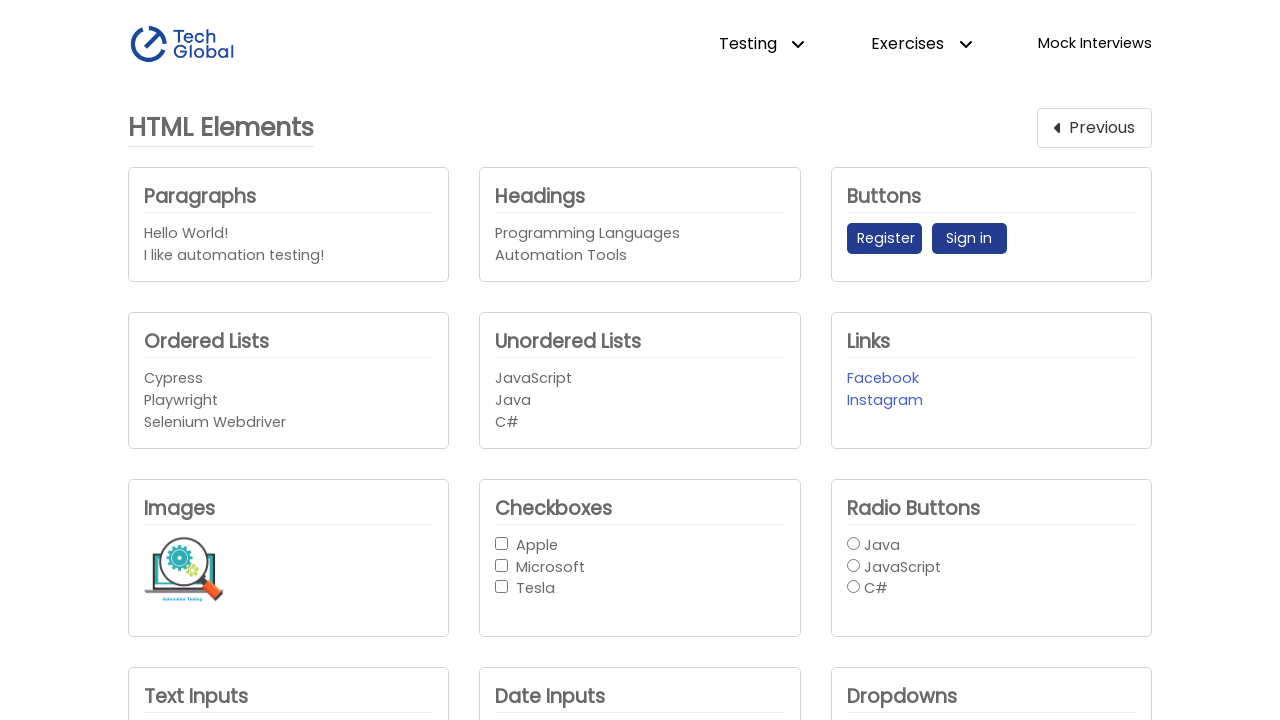

Located Apple checkbox
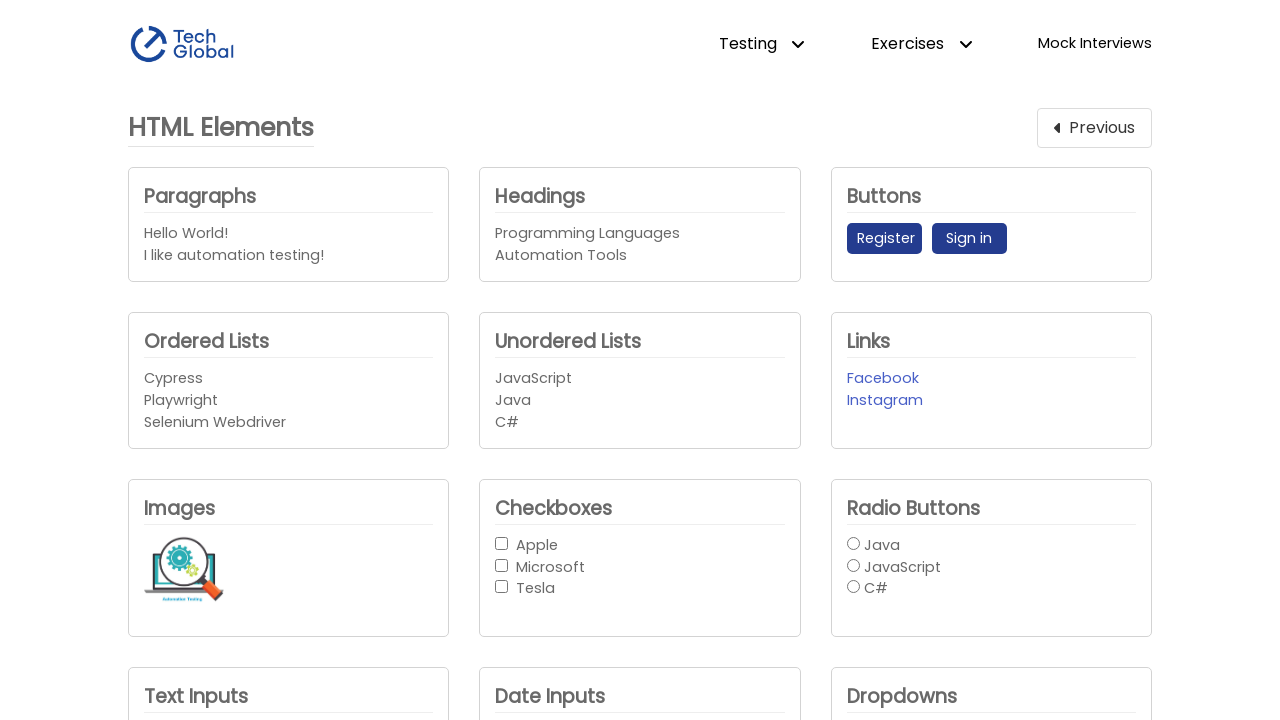

Located Microsoft checkbox
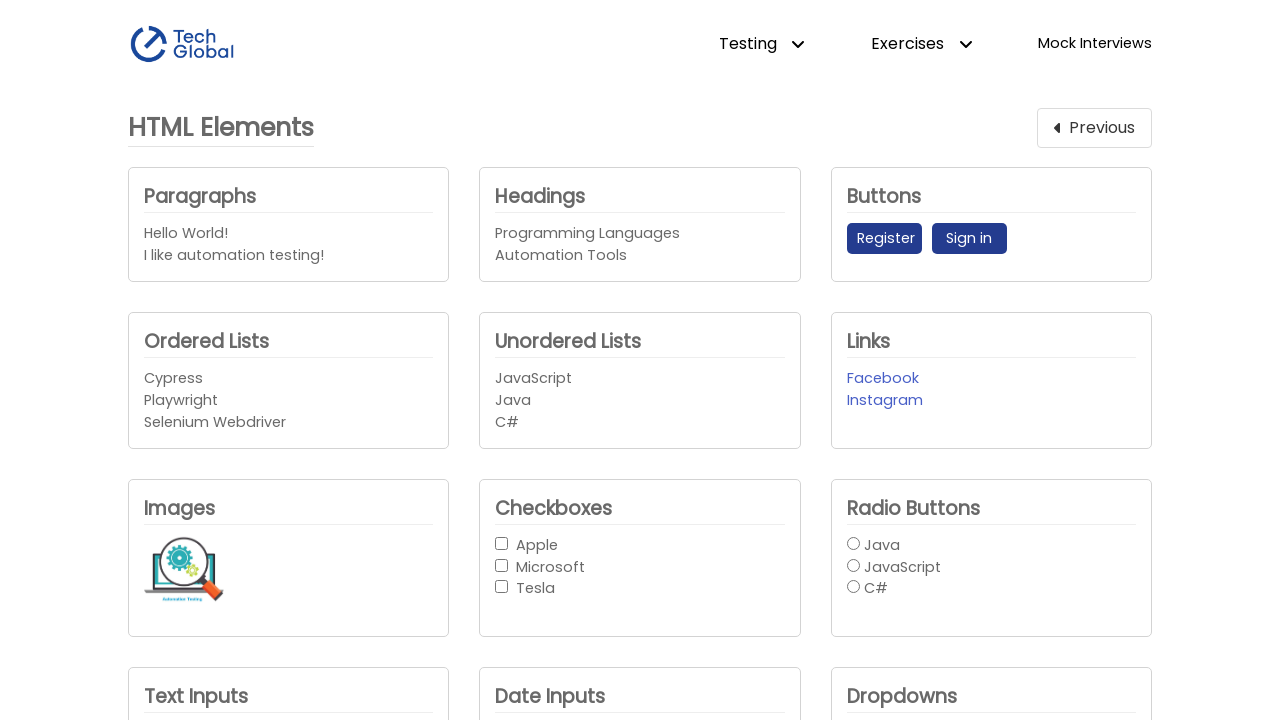

Located Tesla checkbox
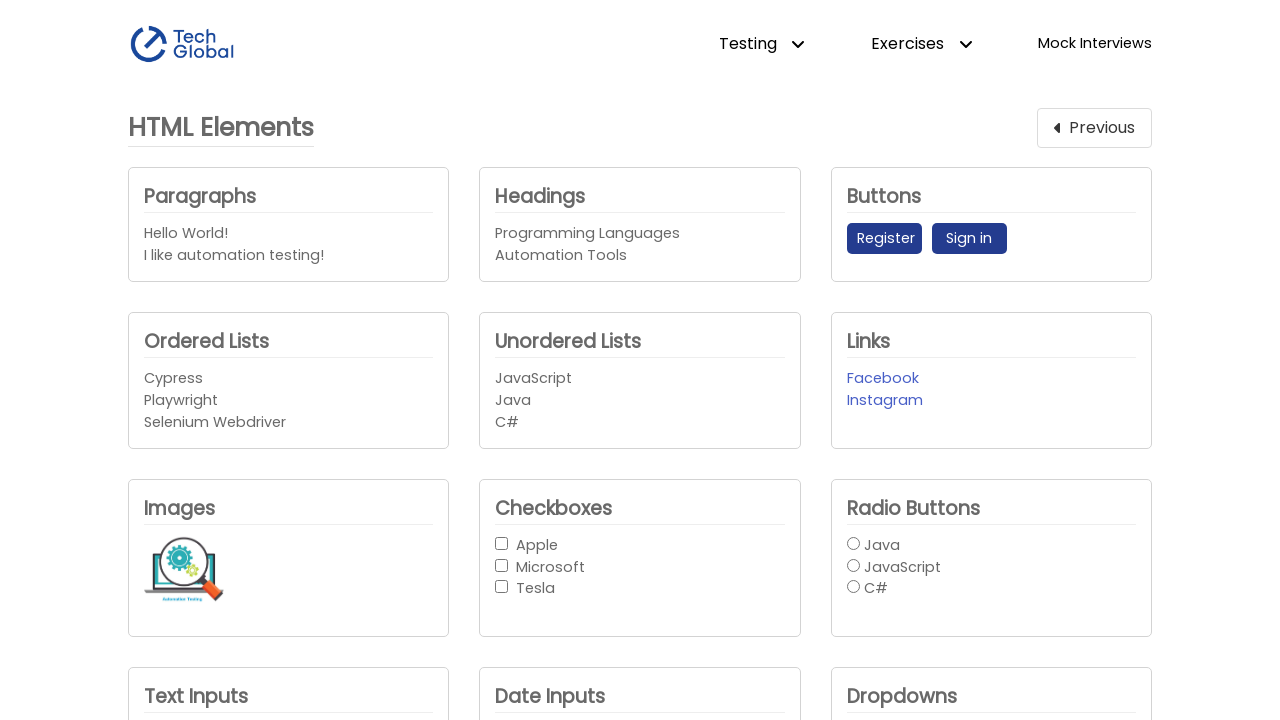

Checked Apple checkbox at (502, 543) on internal:role=checkbox[name="Apple"i]
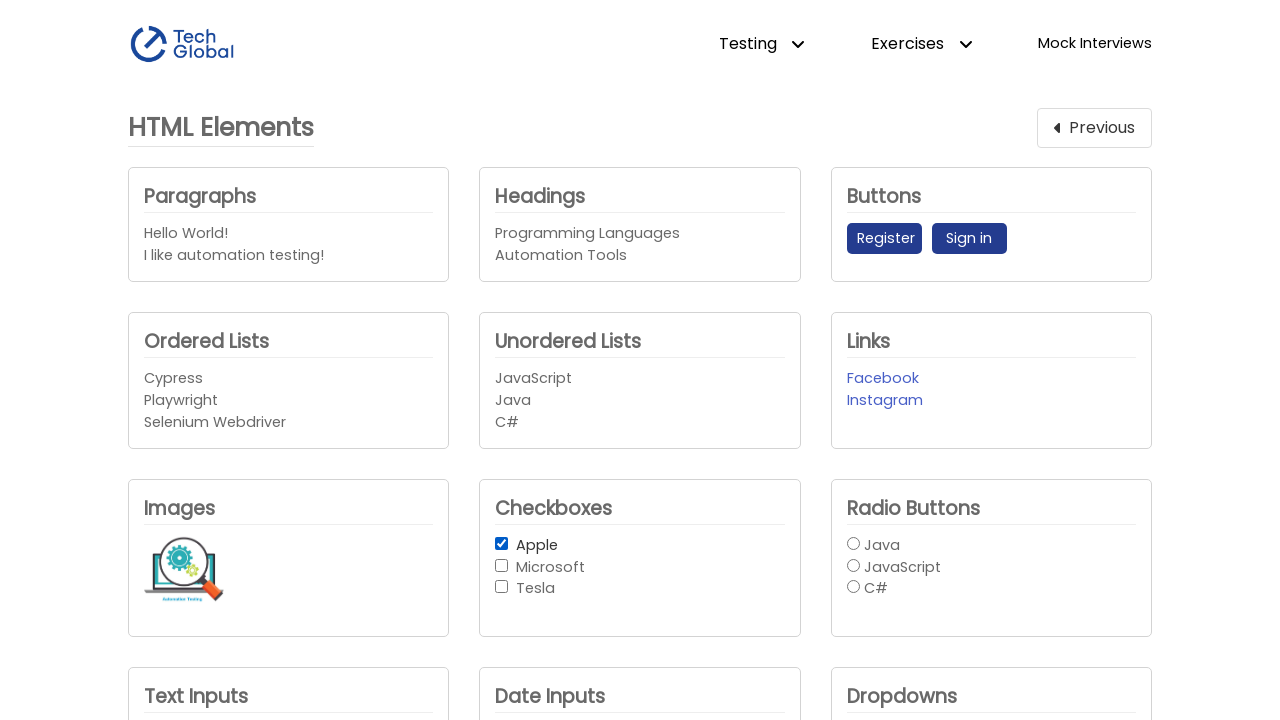

Verified Apple checkbox is checked: True
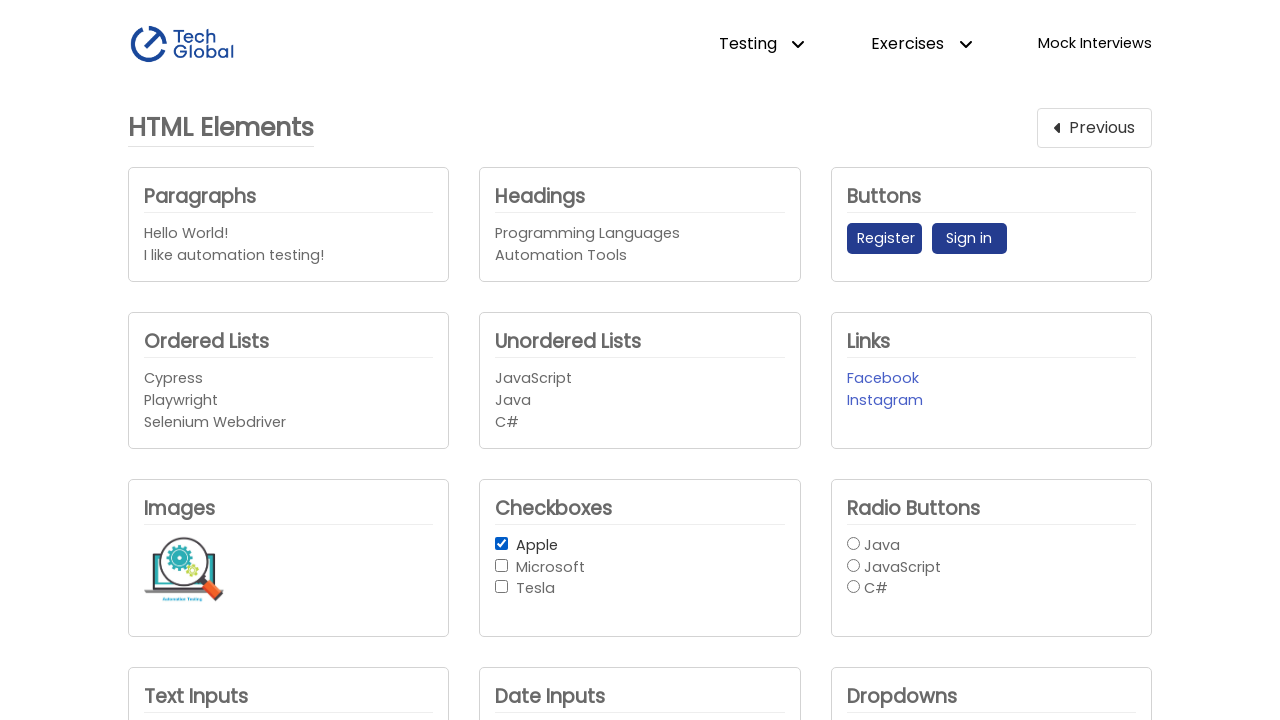

Checked Microsoft checkbox (Apple was checked) at (502, 565) on internal:role=checkbox[name="Microsoft"i]
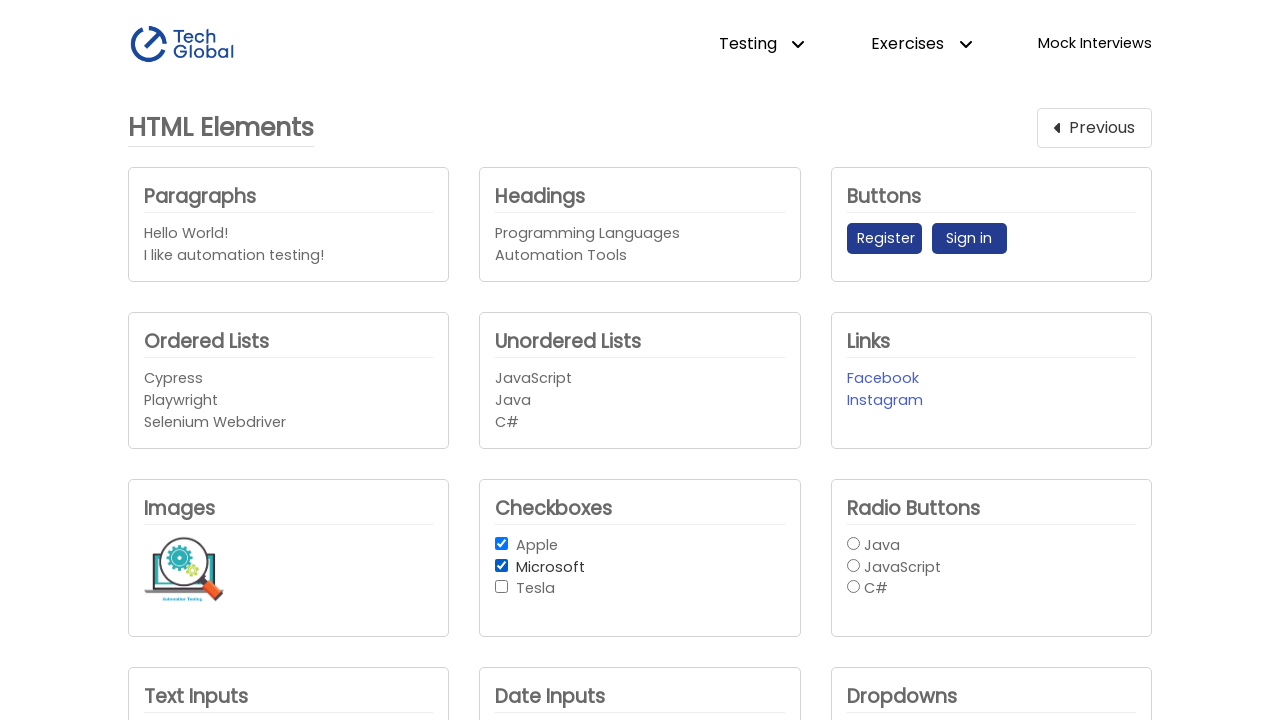

Checked Tesla checkbox (Apple was checked) at (502, 587) on #checkbox_3
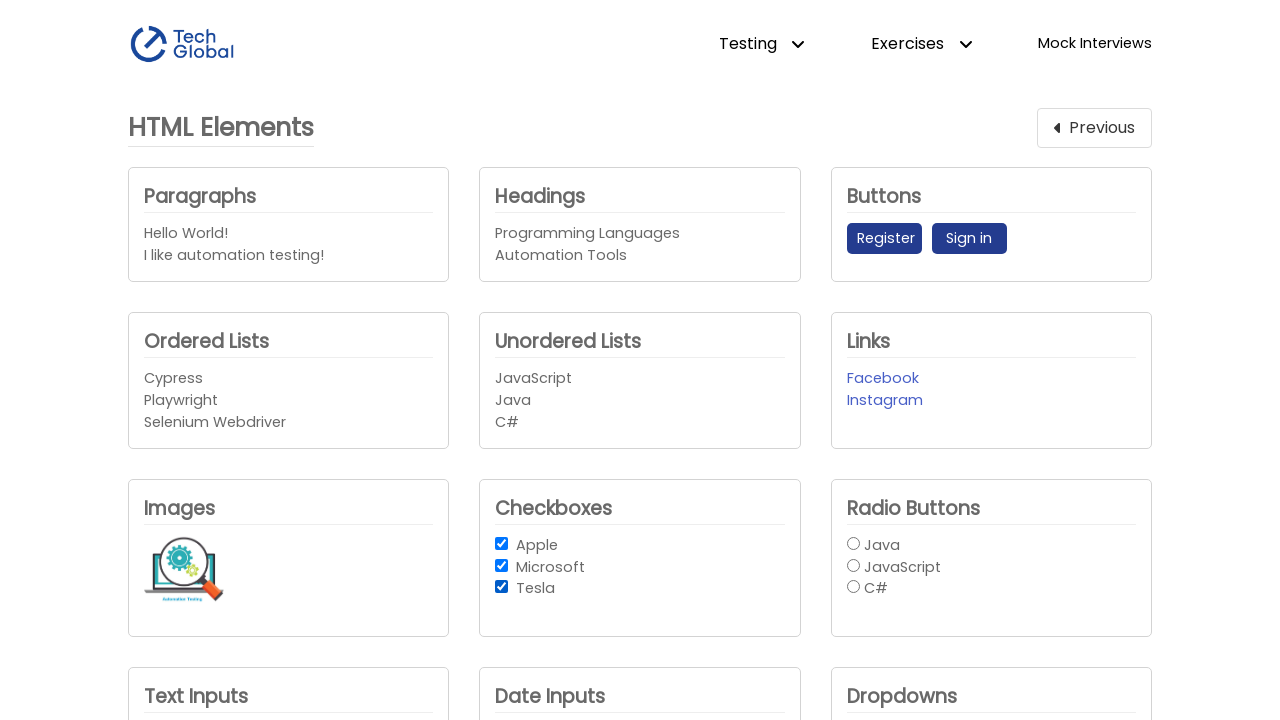

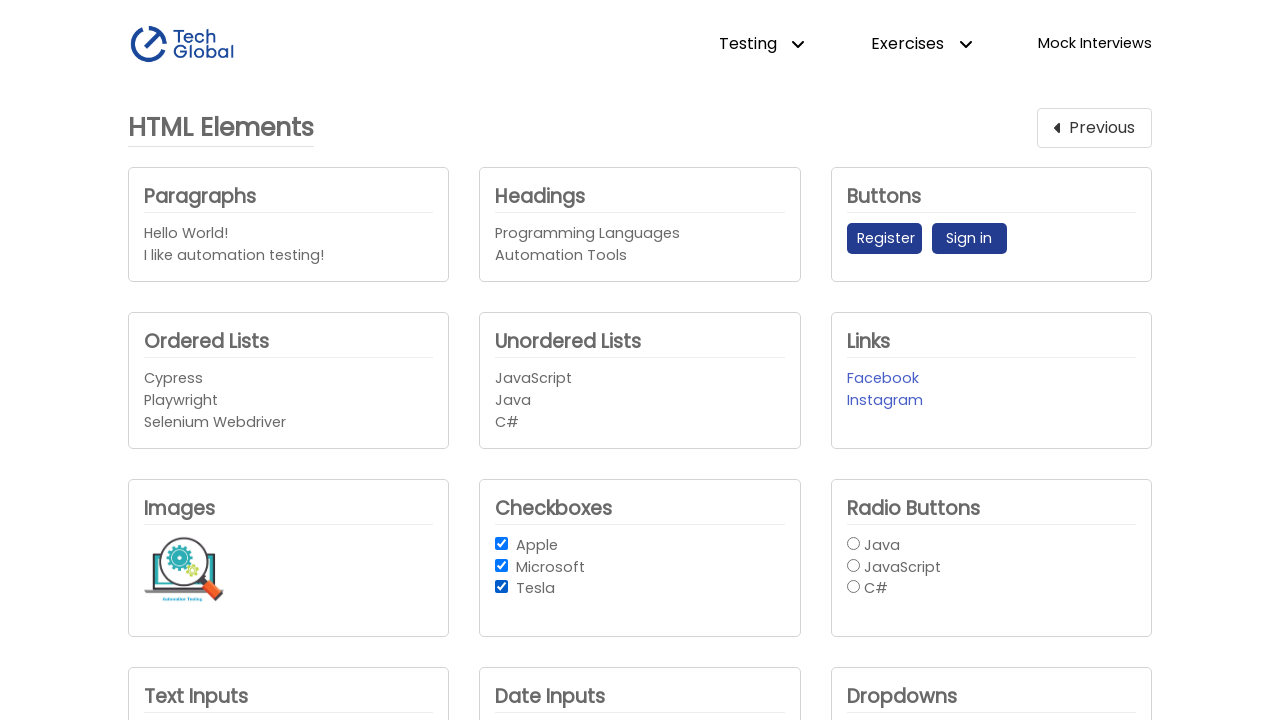